Tests adding a new cookie to the browser context and then clicks refresh button

Starting URL: https://bonigarcia.dev/selenium-webdriver-java/cookies.html

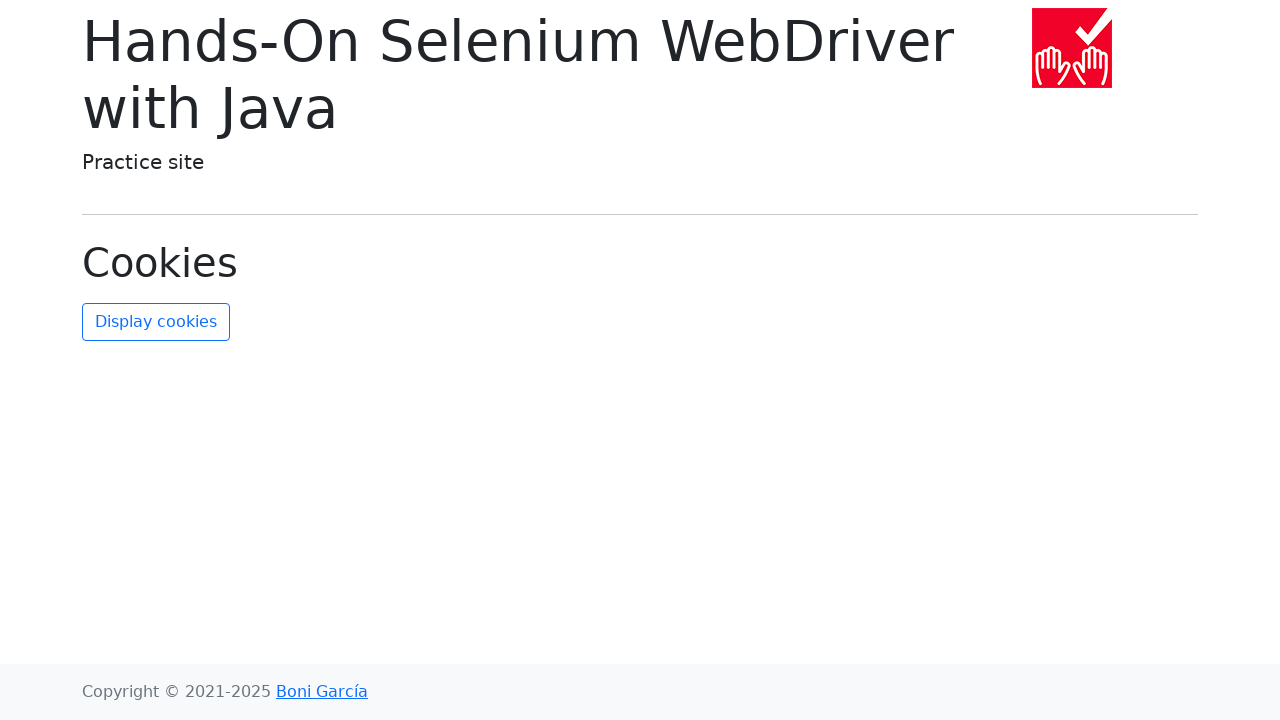

Added new cookie 'new-cookie-key' with value 'new-cookie-value' to browser context
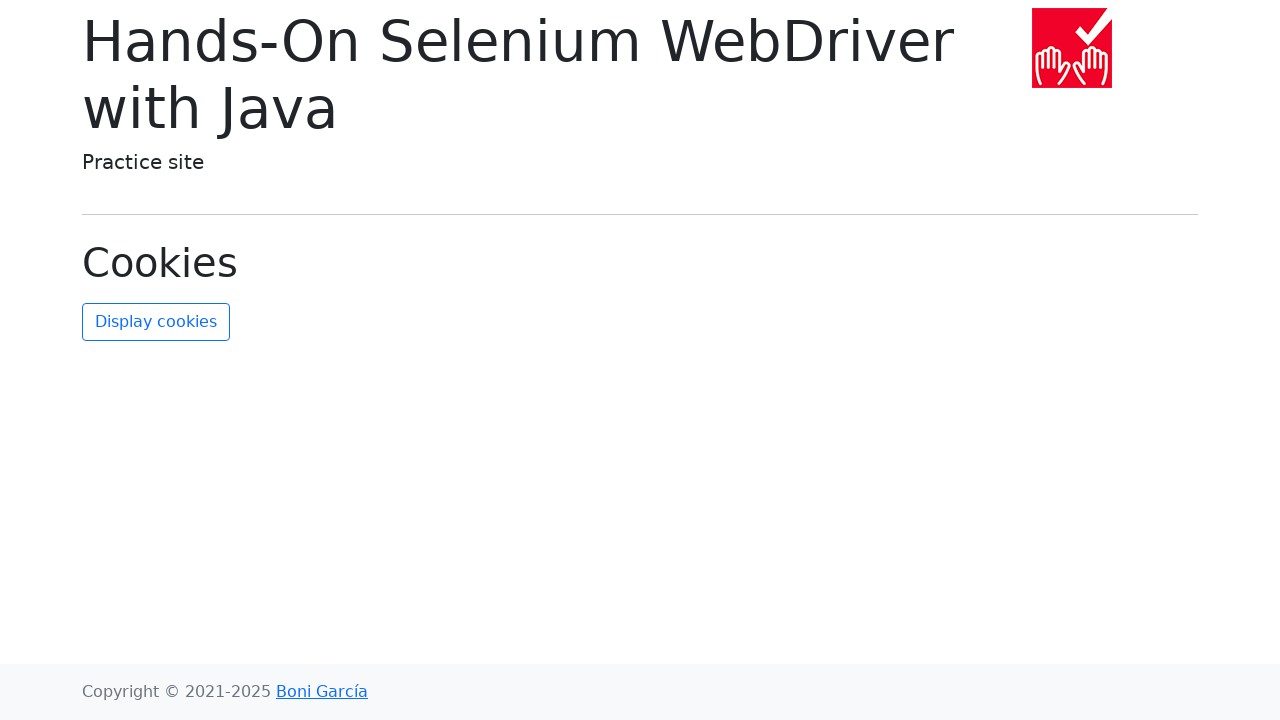

Clicked refresh cookies button at (156, 322) on #refresh-cookies
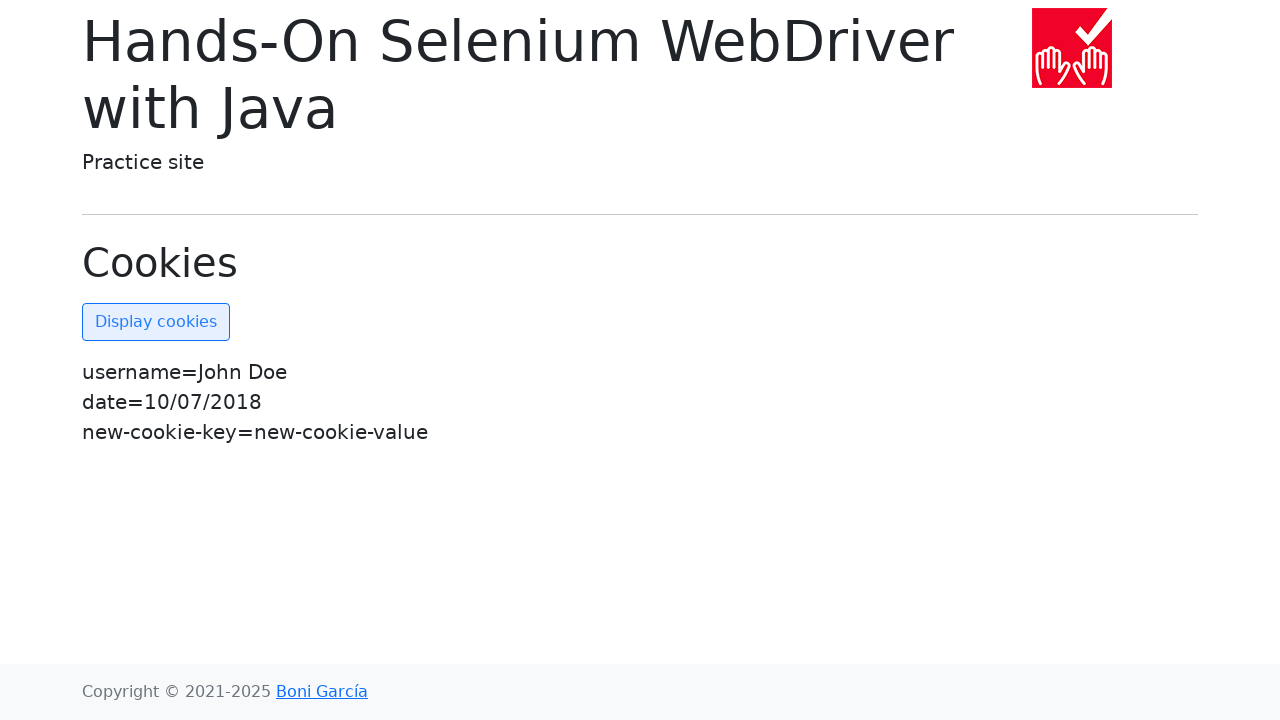

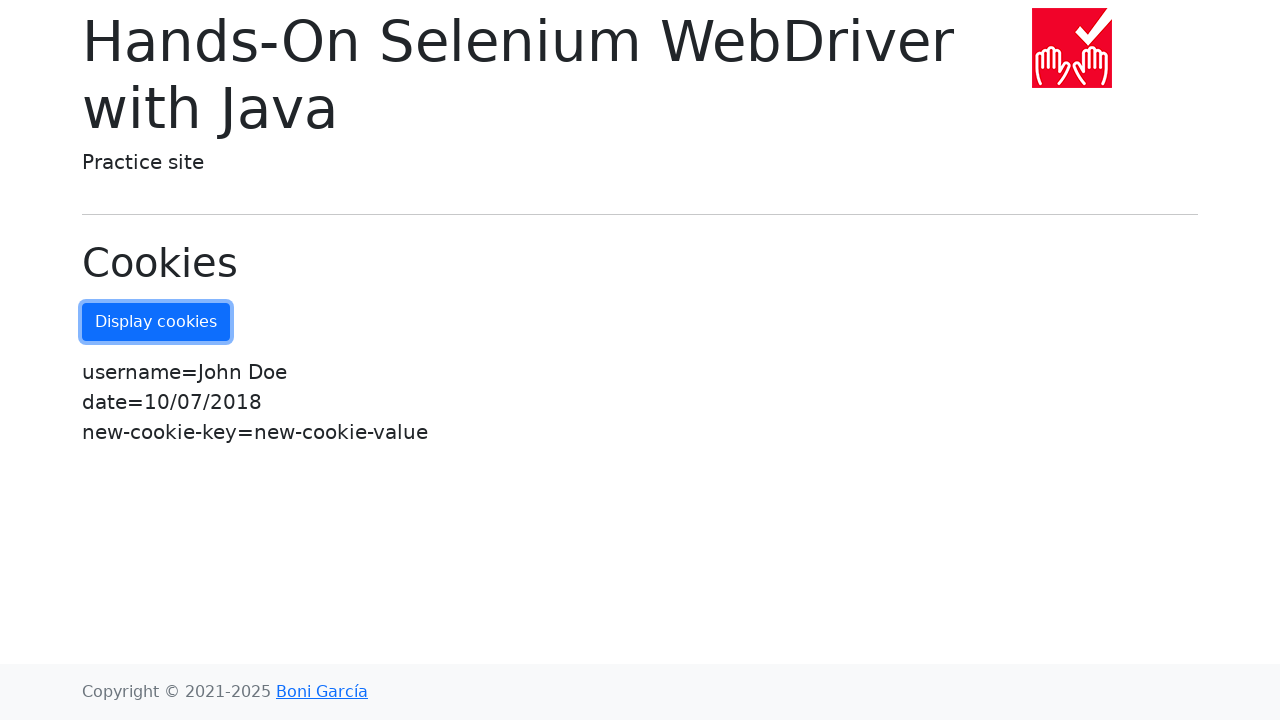